Navigates to CoinMarketCap homepage and verifies that 100 cryptocurrency results are displayed in the table rows.

Starting URL: https://coinmarketcap.com/

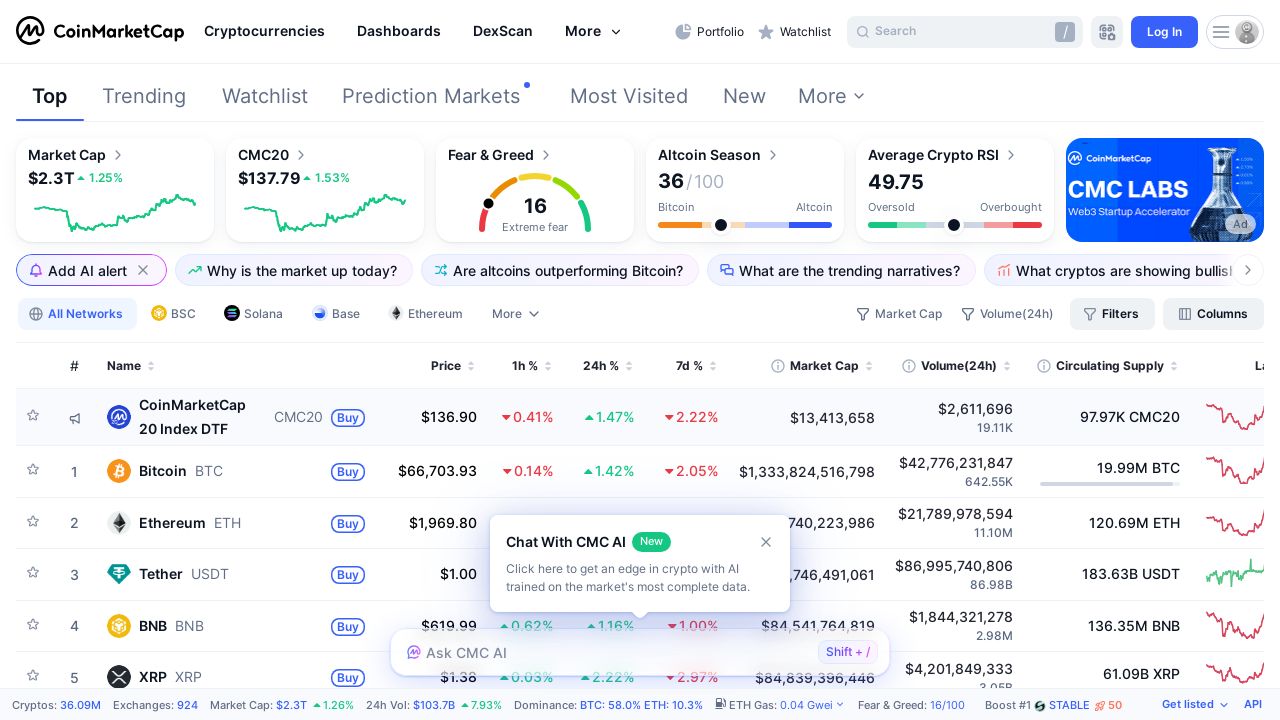

Waited for cryptocurrency table rows to load
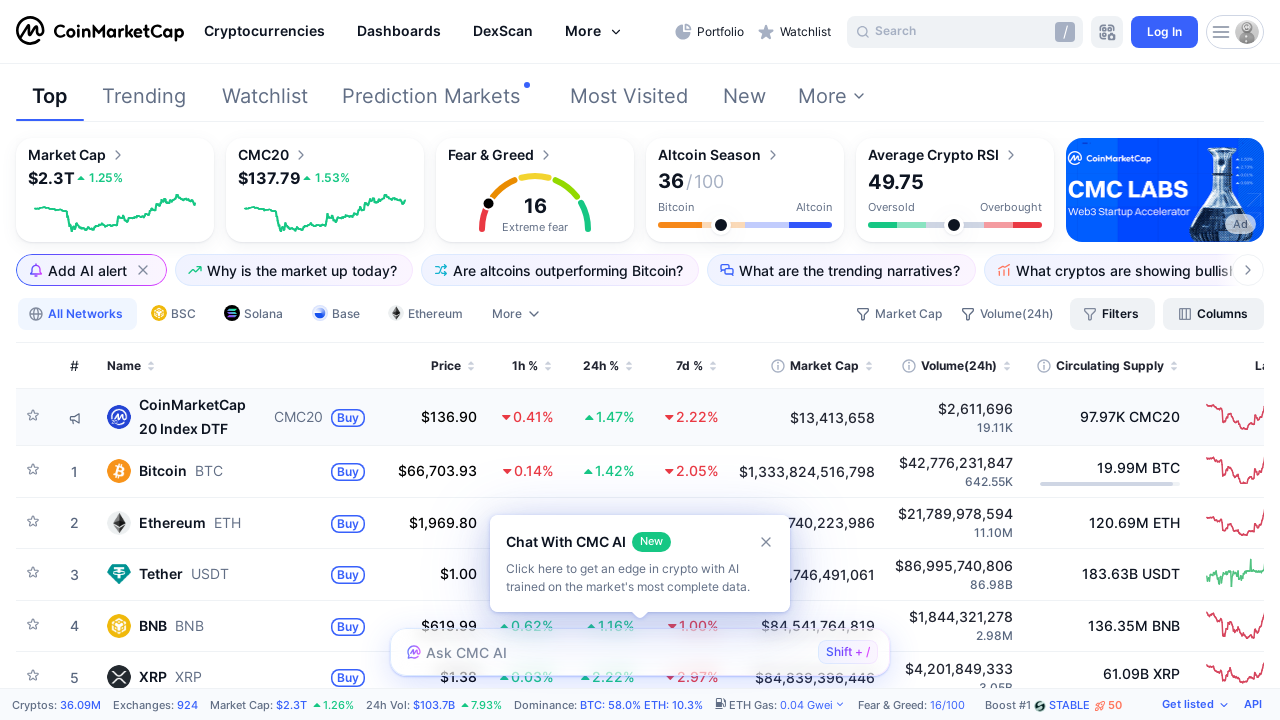

Retrieved all table rows from the cryptocurrency table
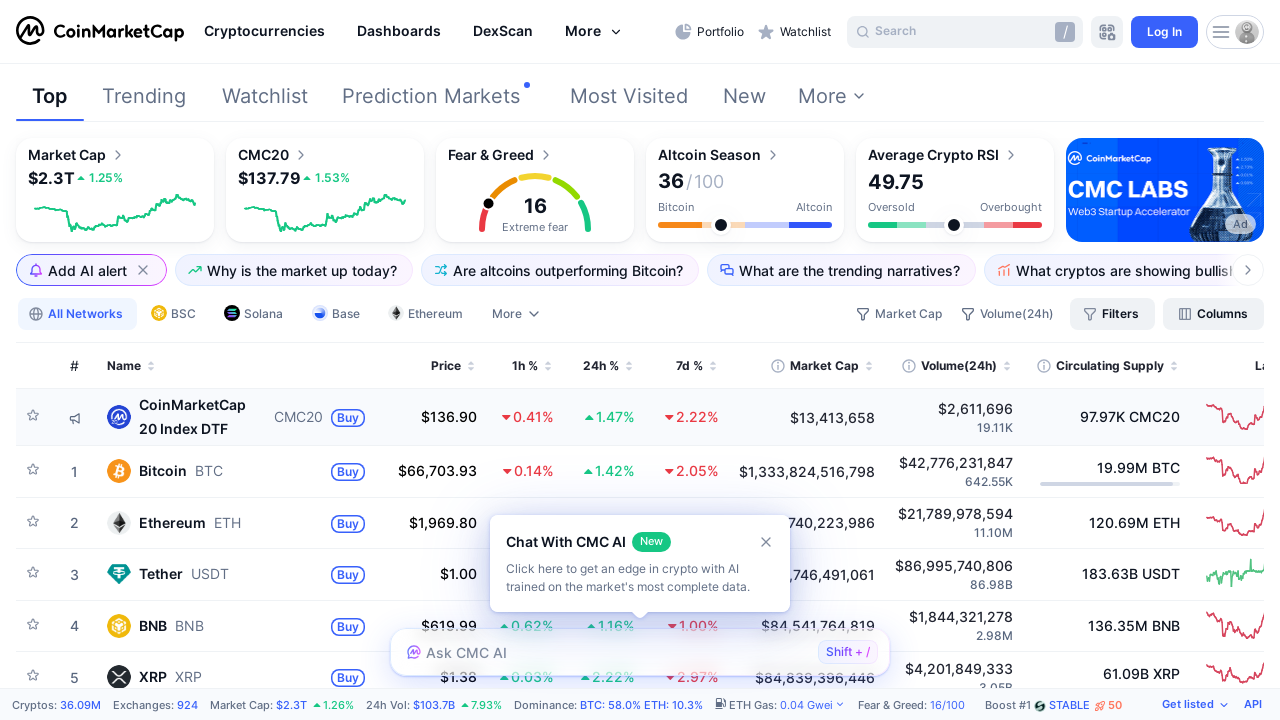

Counted table rows: 102 rows found
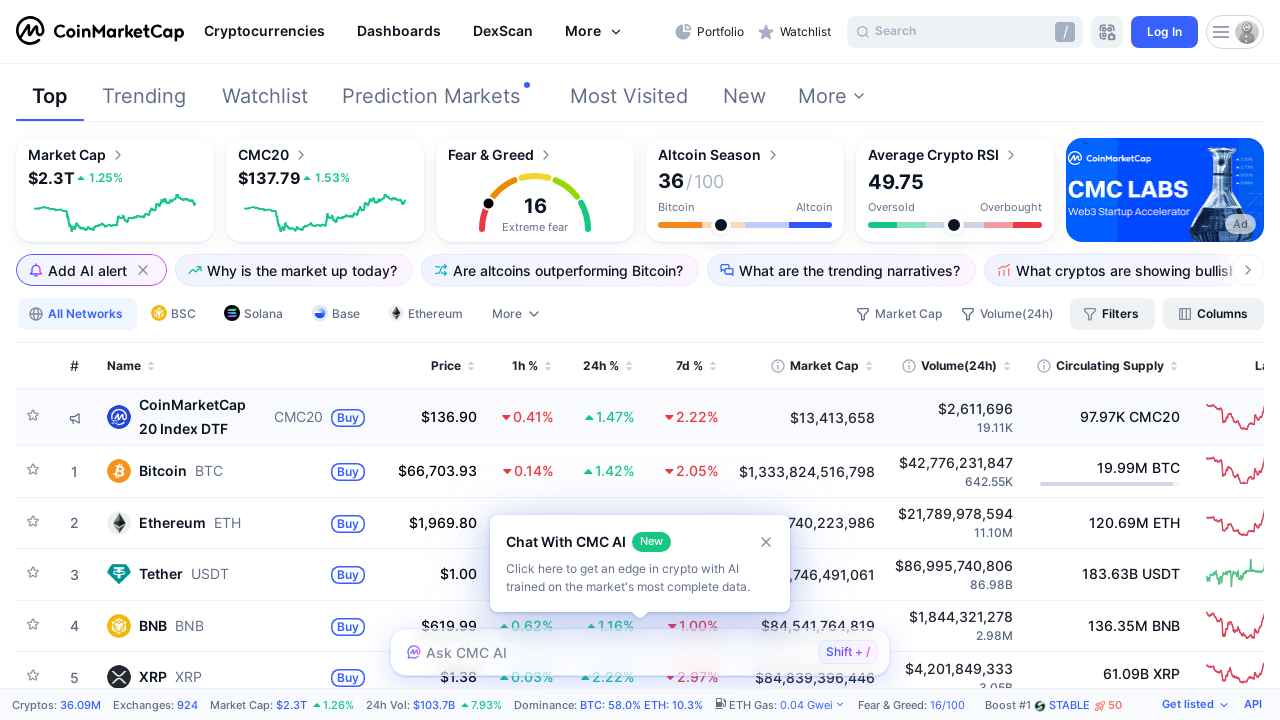

Verified that at least 100 cryptocurrency results are displayed (found 102 rows)
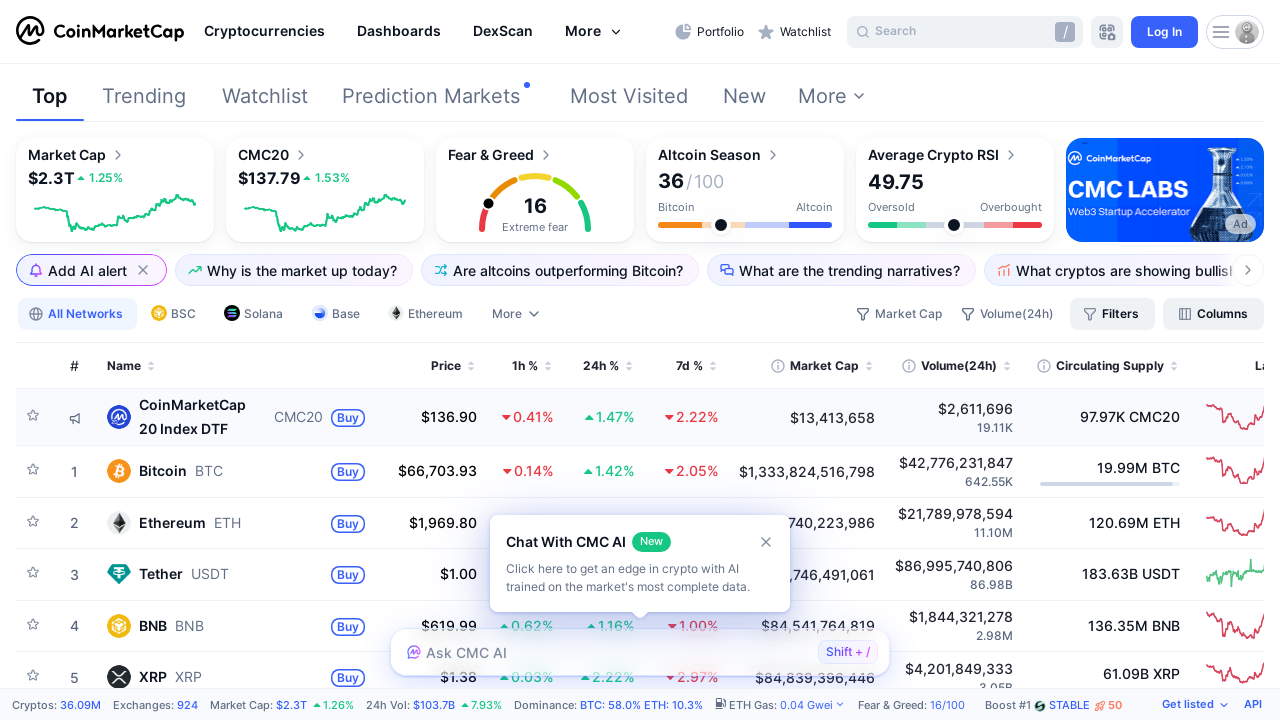

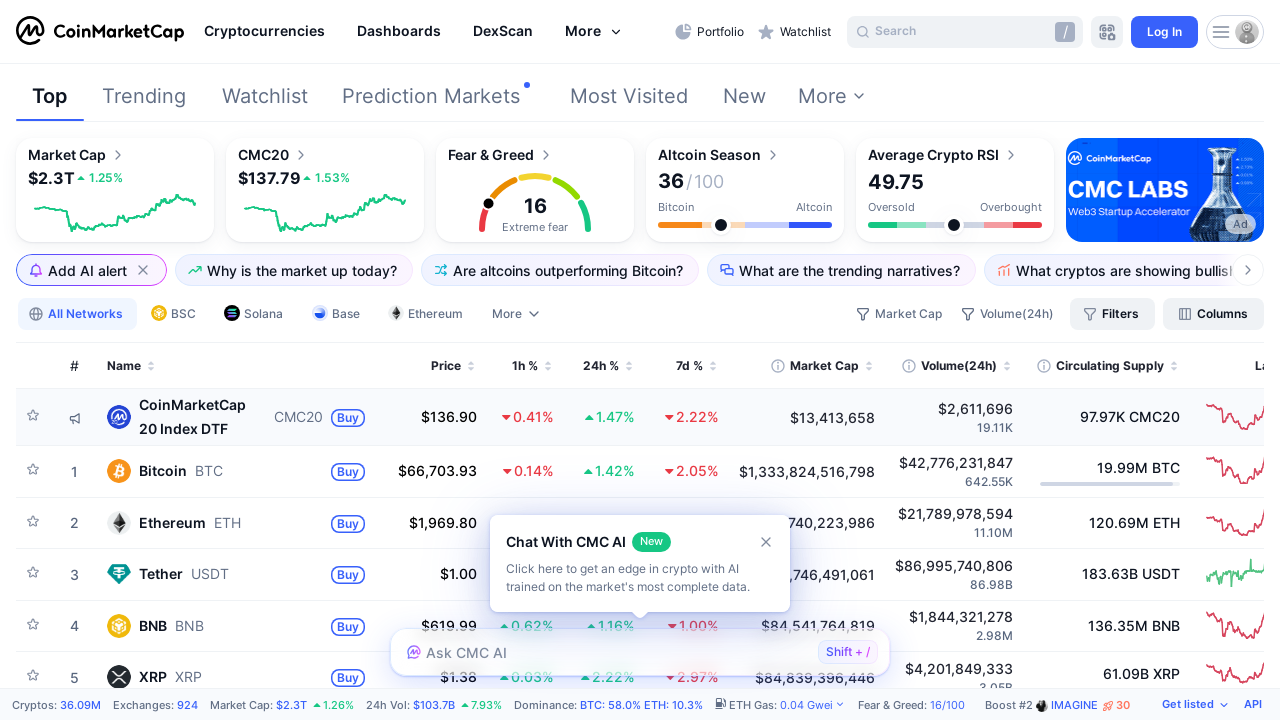